Tests custom radio button functionality on Angular Material by clicking the "Winter" radio button using JavaScript execution and verifying selection.

Starting URL: https://material.angular.io/components/radio/examples

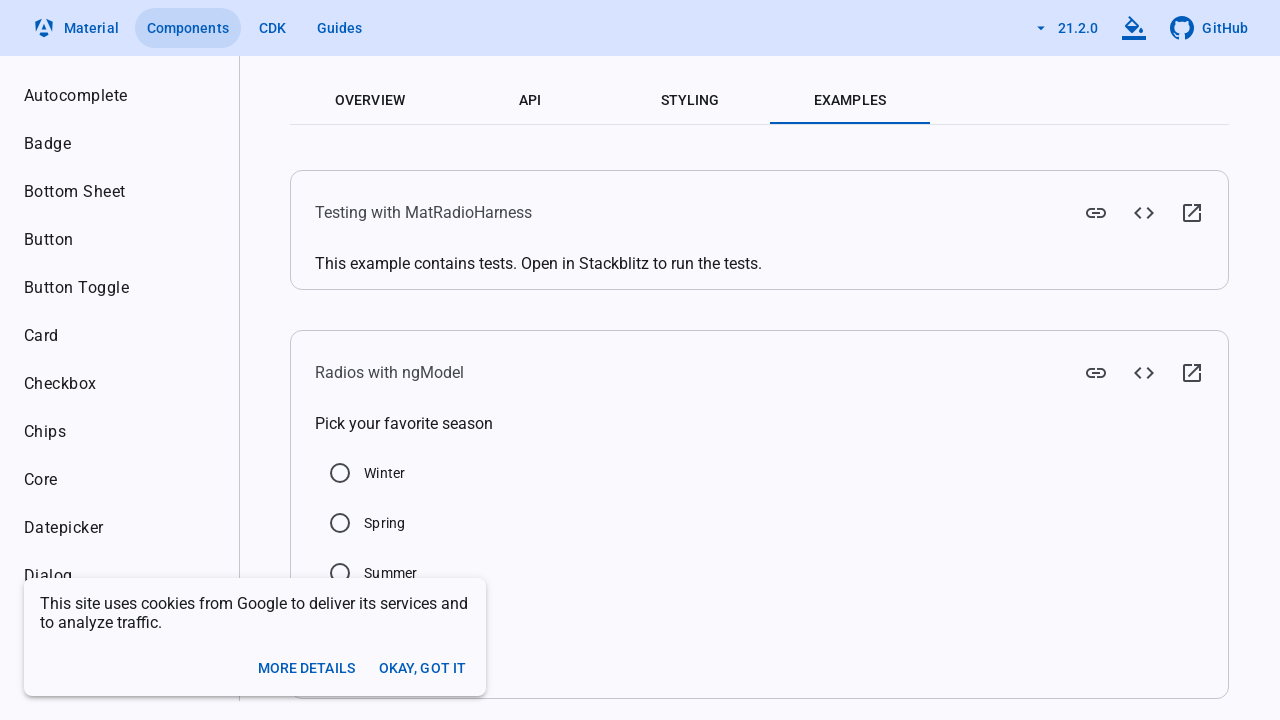

Clicked the 'Winter' radio button using JavaScript execution
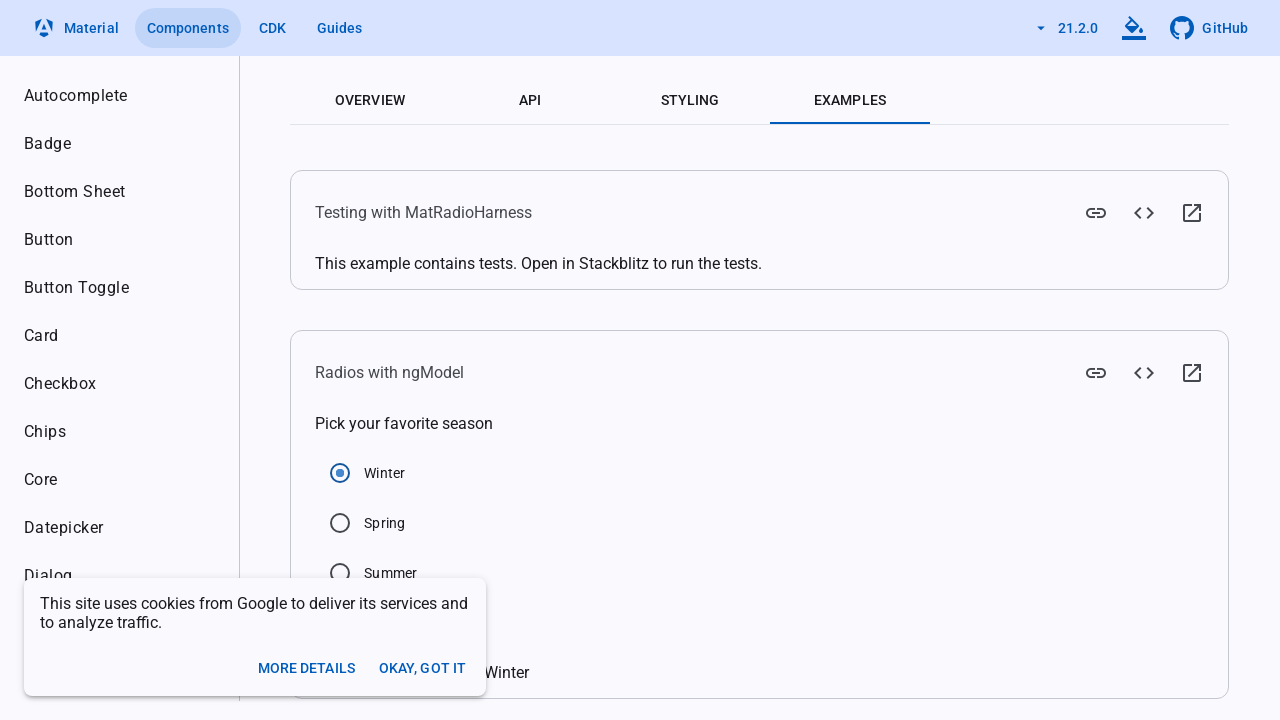

Waited 2 seconds for radio button selection to process
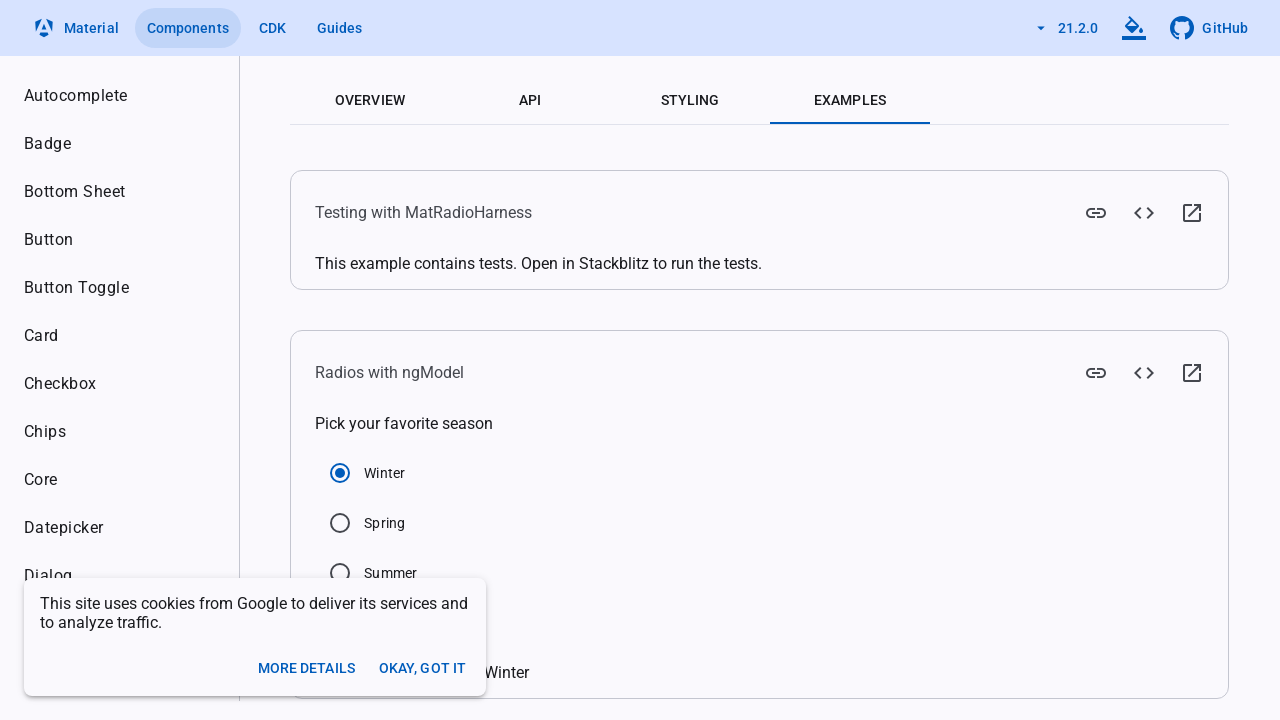

Verified that the 'Winter' radio button is selected
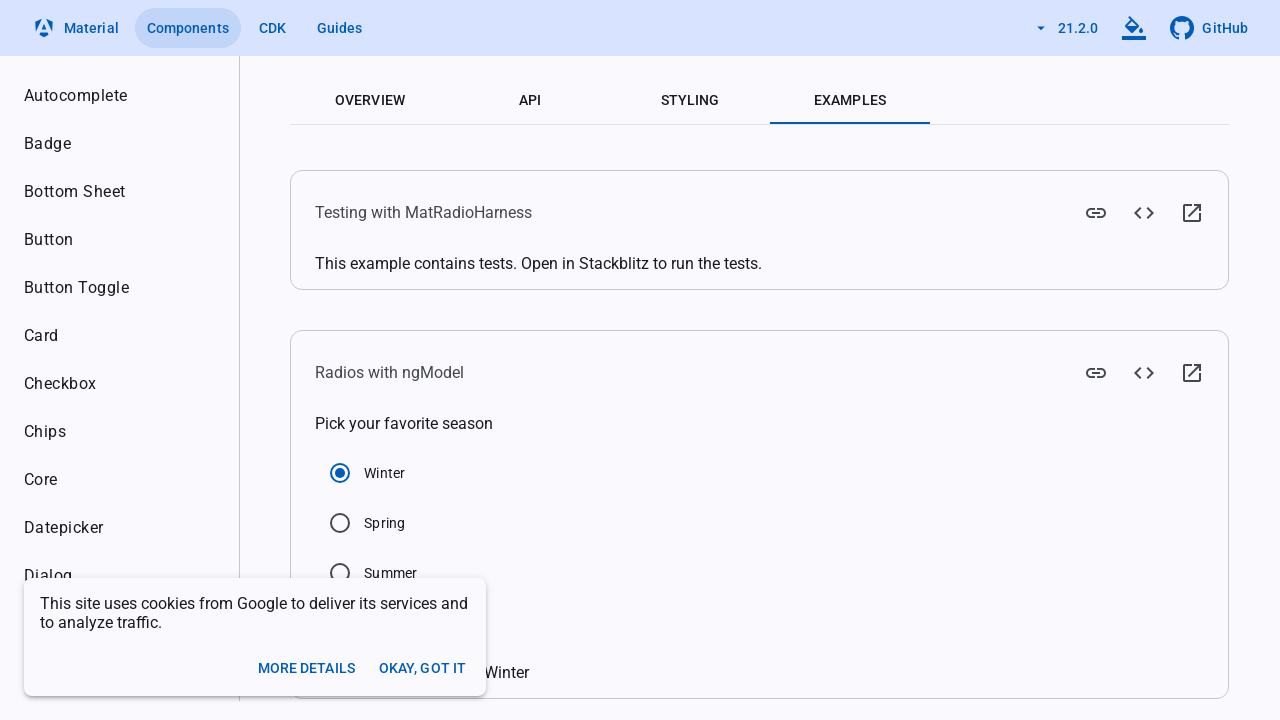

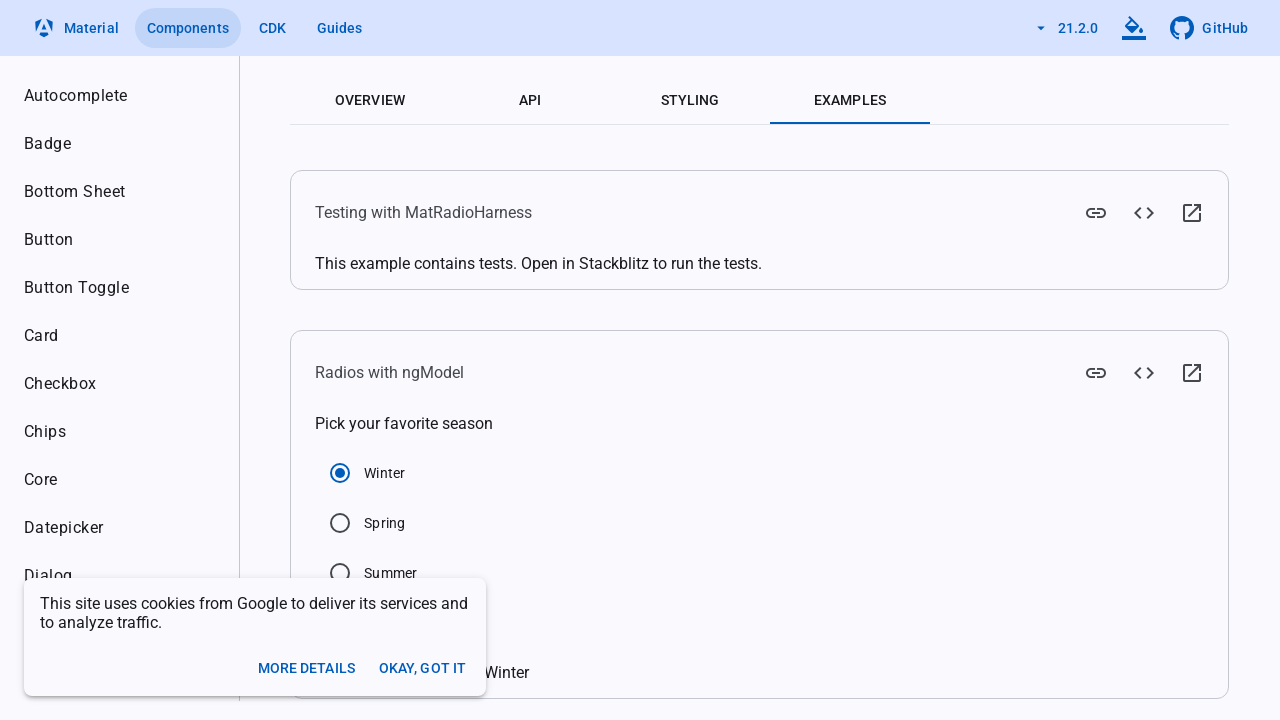